Tests text input functionality by entering a new button name in an input field and clicking a button to update its text

Starting URL: http://uitestingplayground.com/textinput

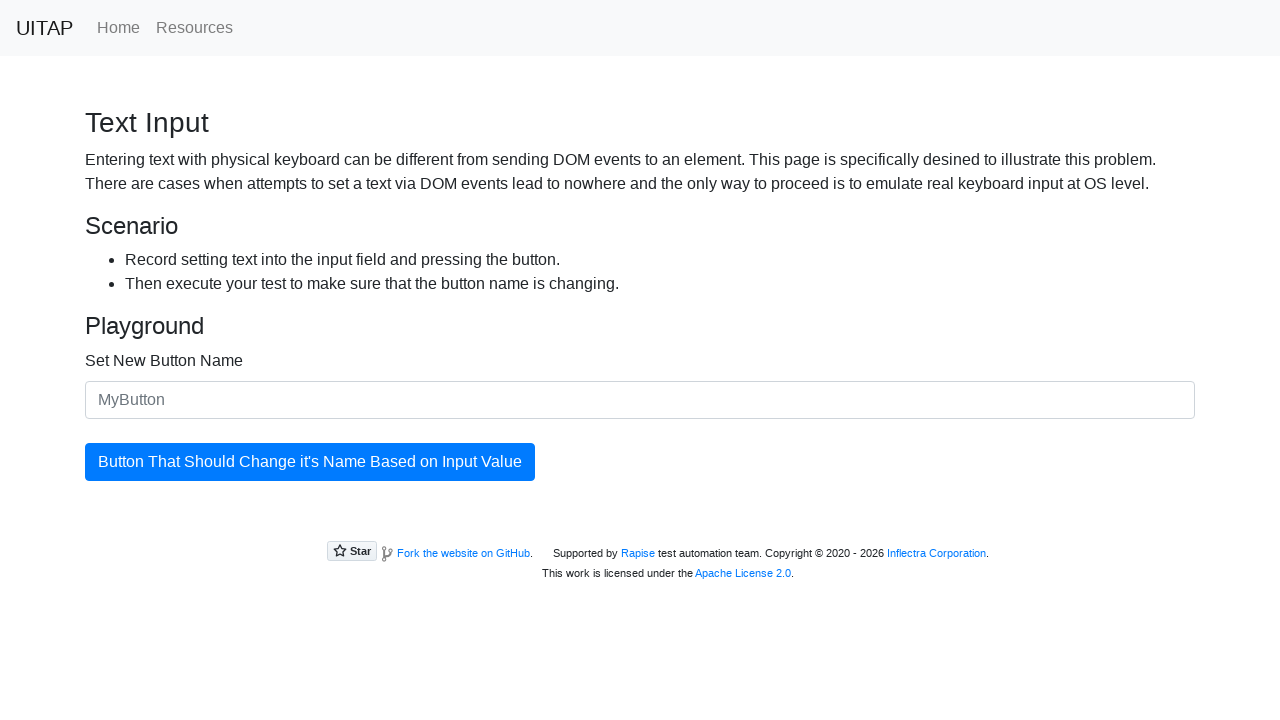

Entered 'SkyPro' in the new button name input field on #newButtonName
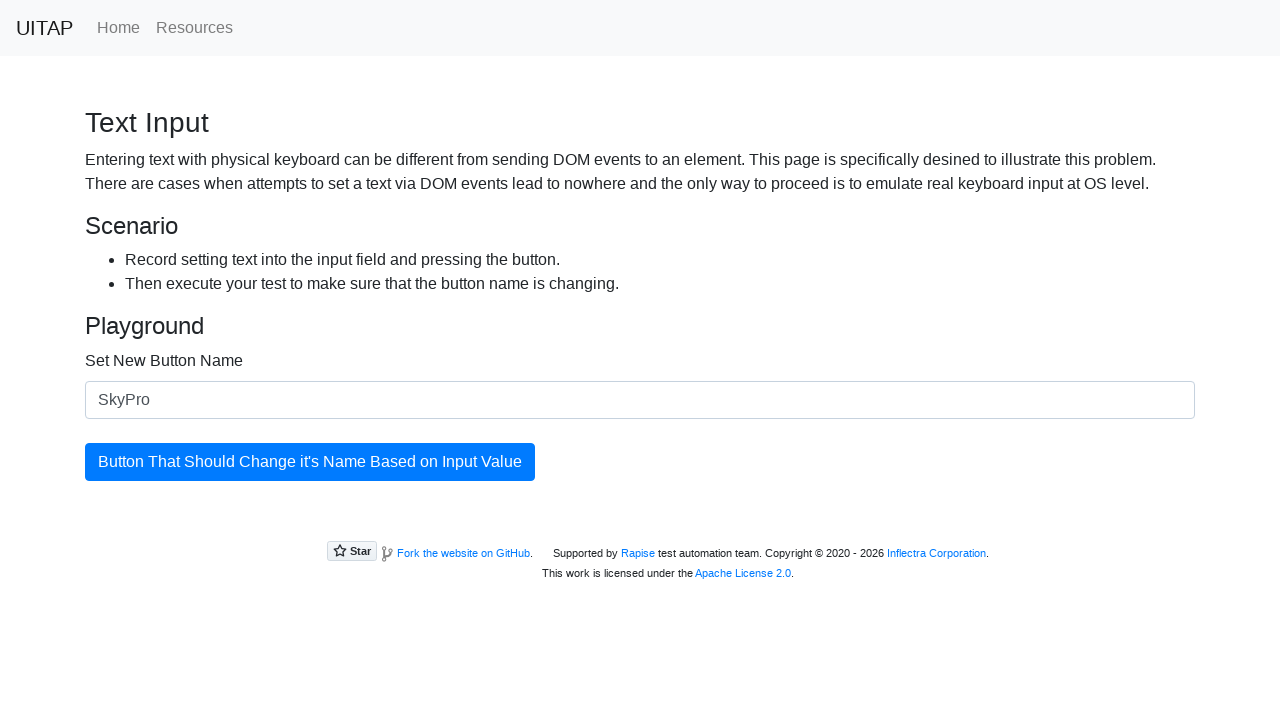

Clicked the update button to apply the new name at (310, 462) on #updatingButton
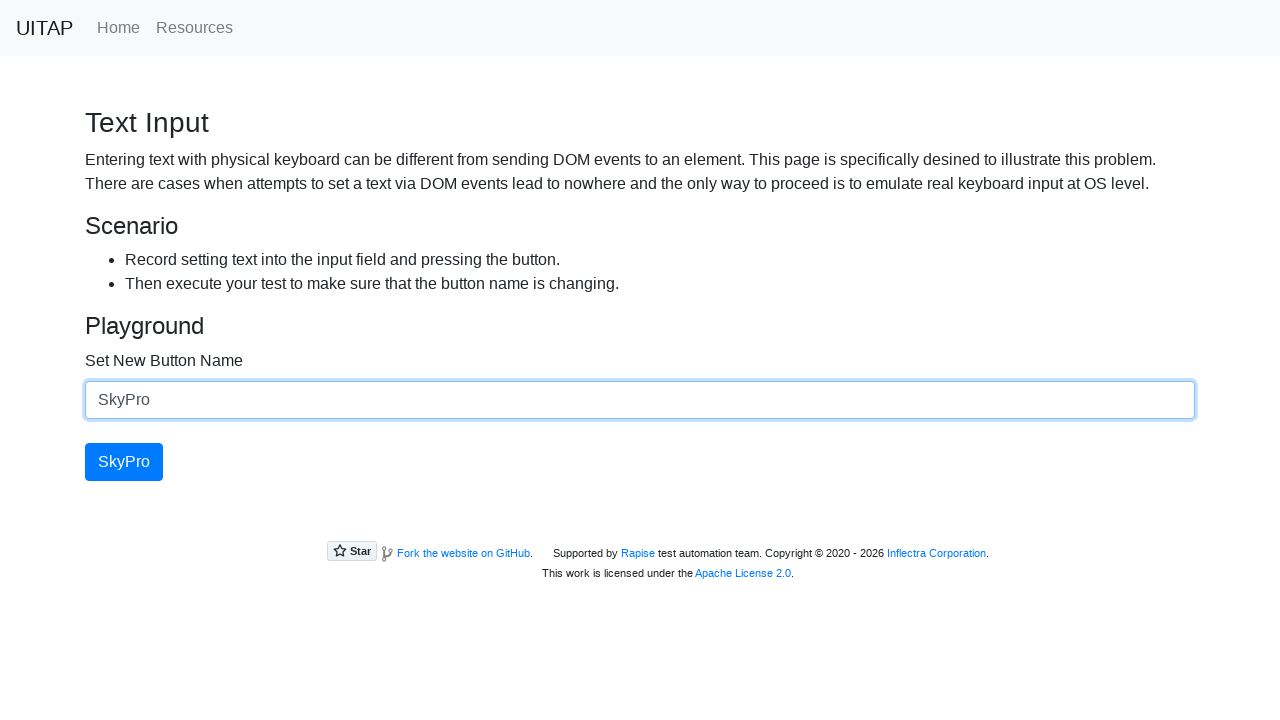

Verified that button text was successfully updated to 'SkyPro'
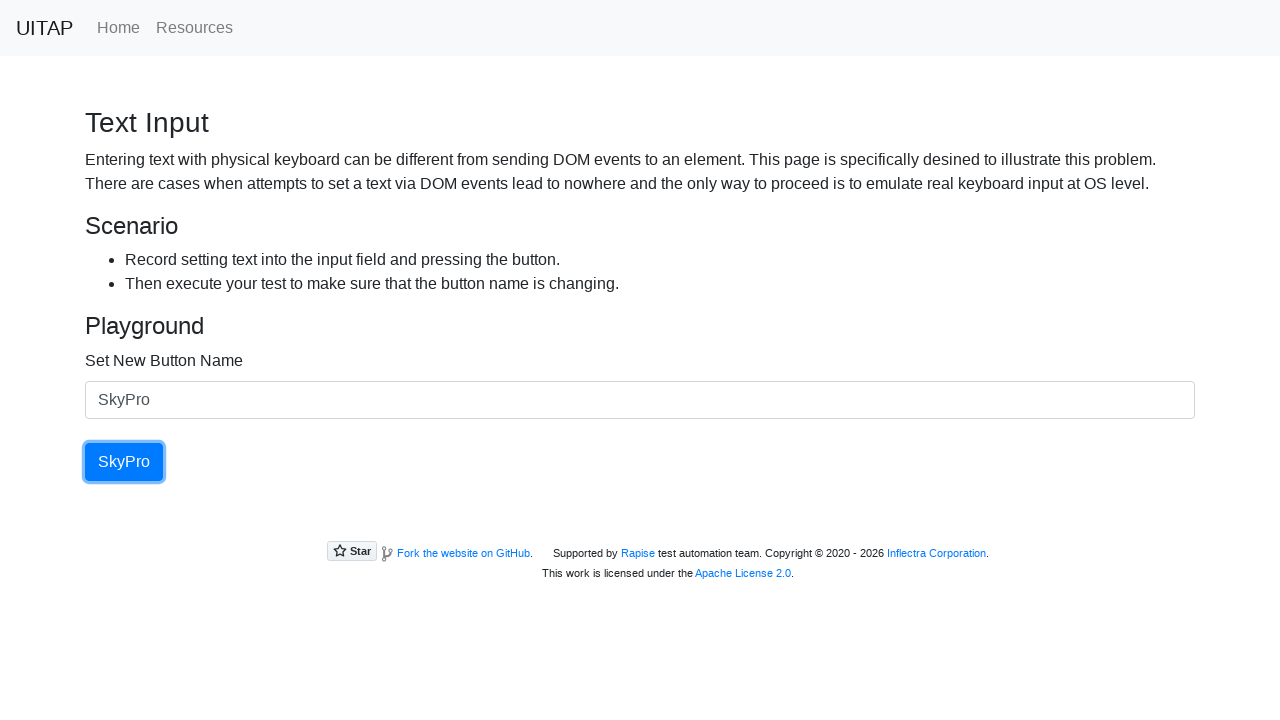

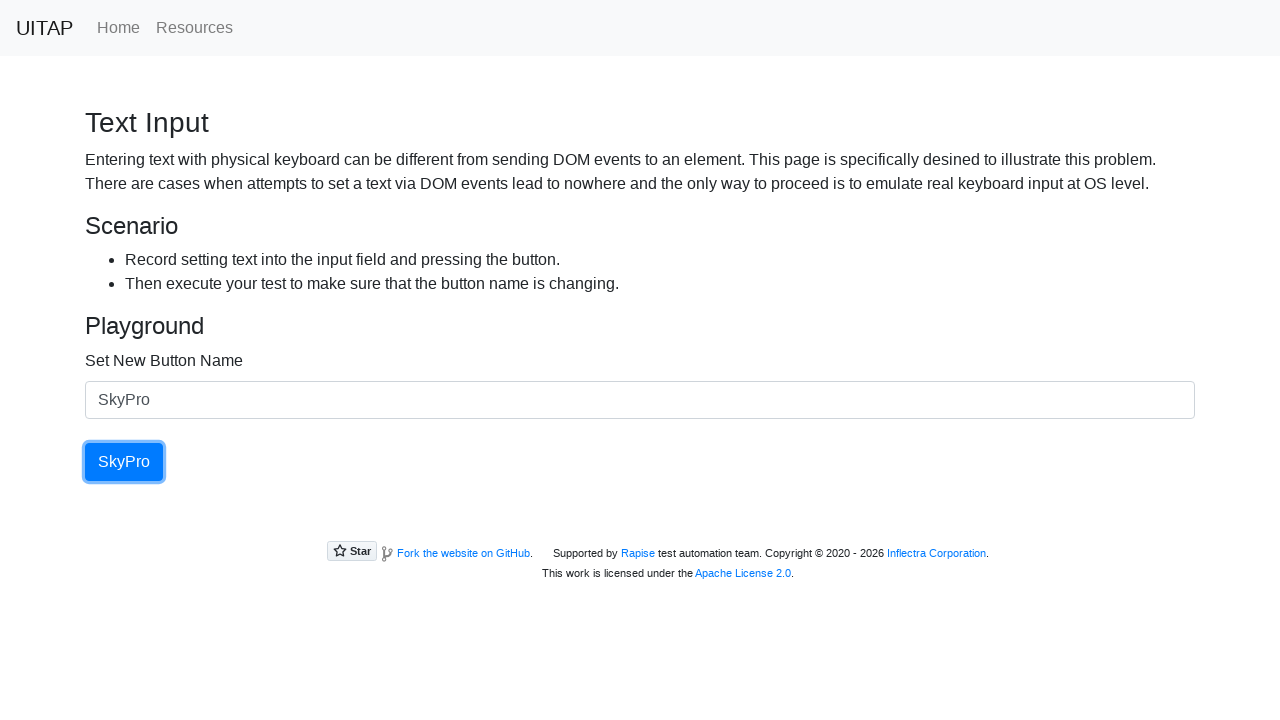